Tests keyboard key press functionality by sending SPACE and TAB keys to the page and verifying the displayed result text confirms the correct key was pressed.

Starting URL: http://the-internet.herokuapp.com/key_presses

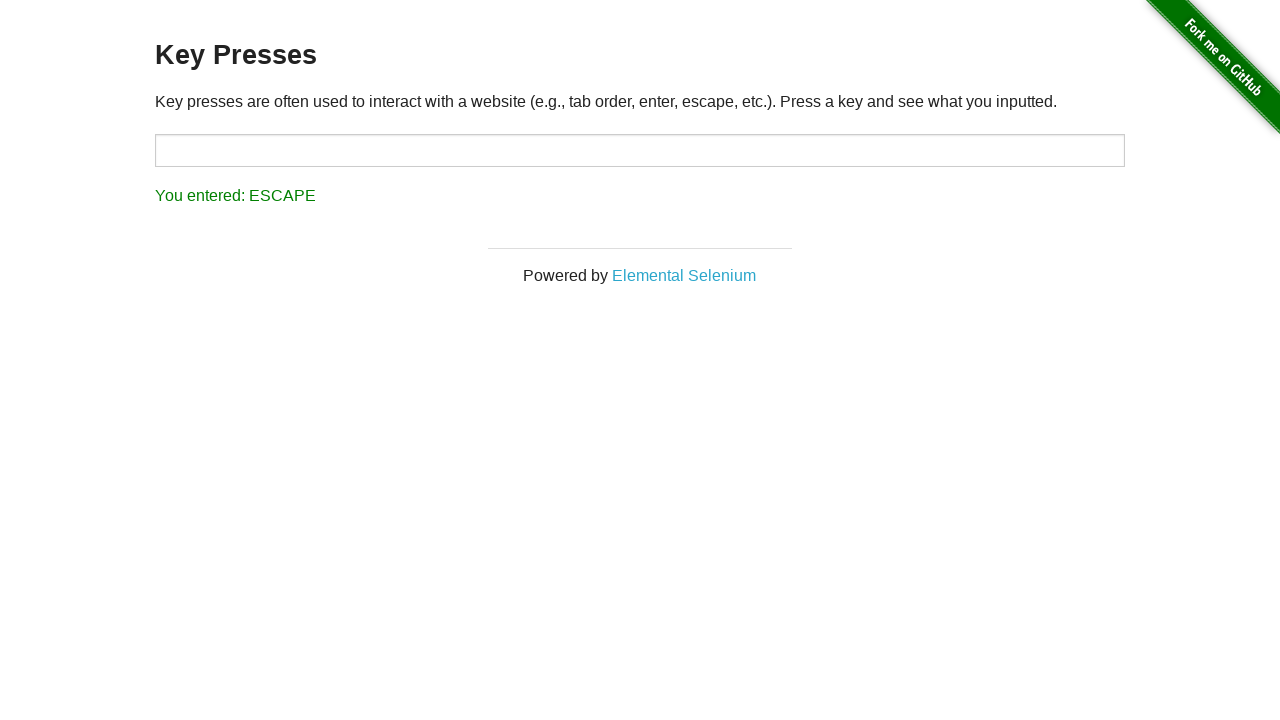

Pressed SPACE key on example element on .example
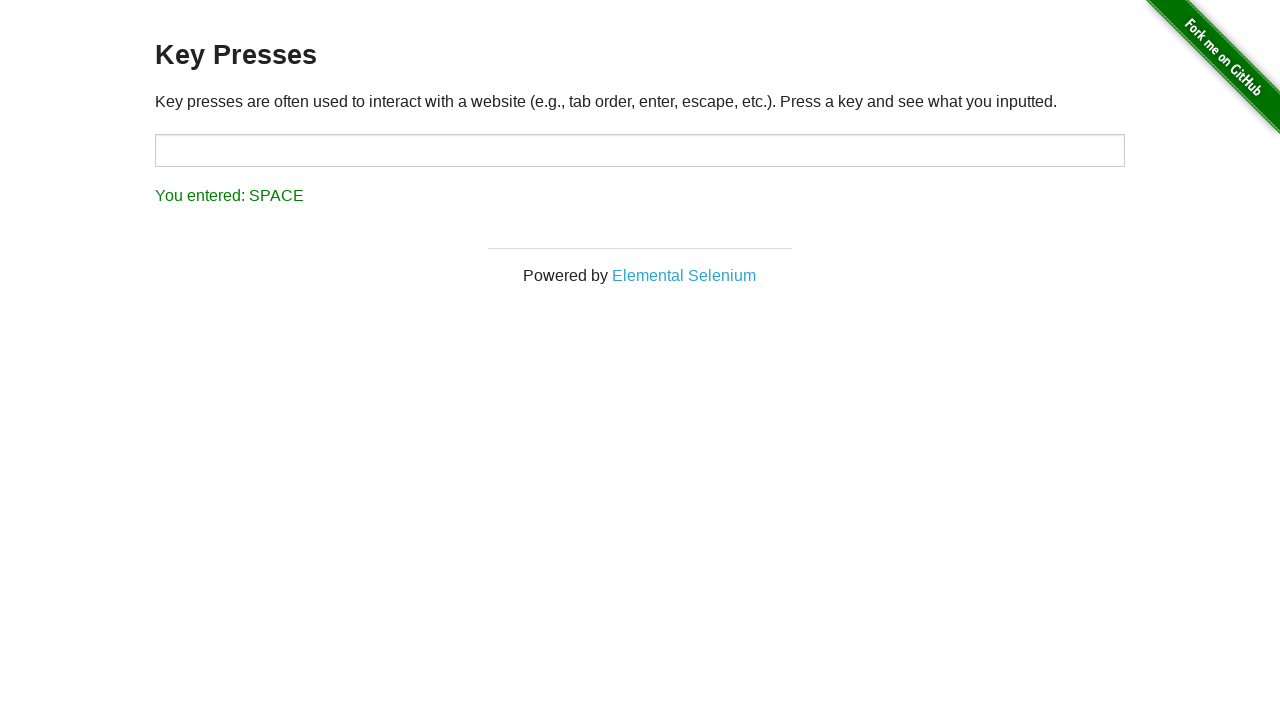

Retrieved result text after SPACE key press
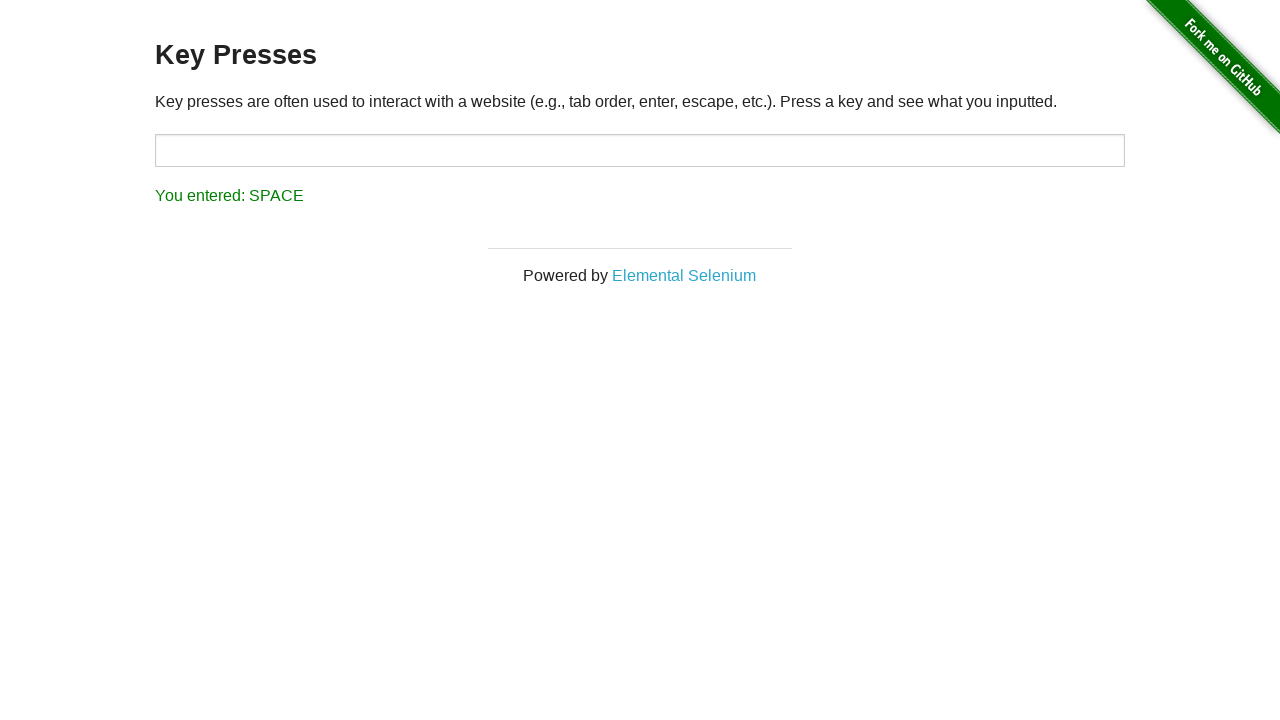

Verified result text shows 'You entered: SPACE'
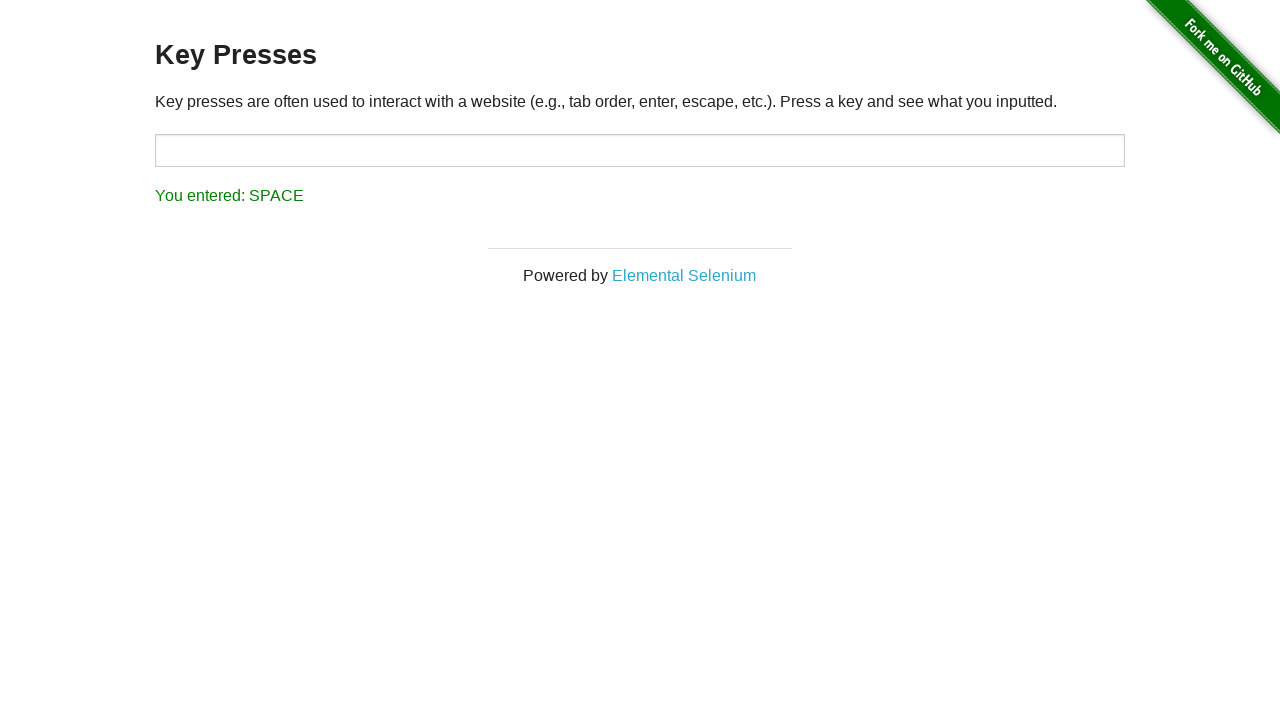

Pressed TAB key on focused element
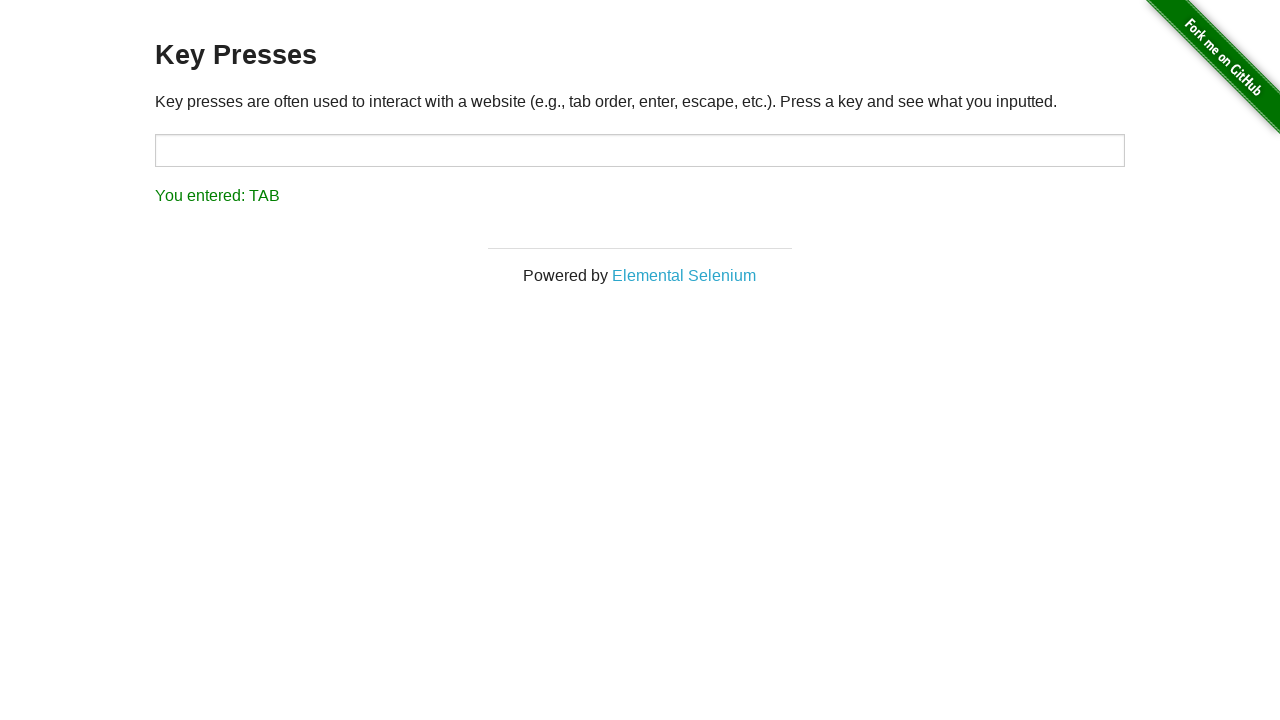

Retrieved result text after TAB key press
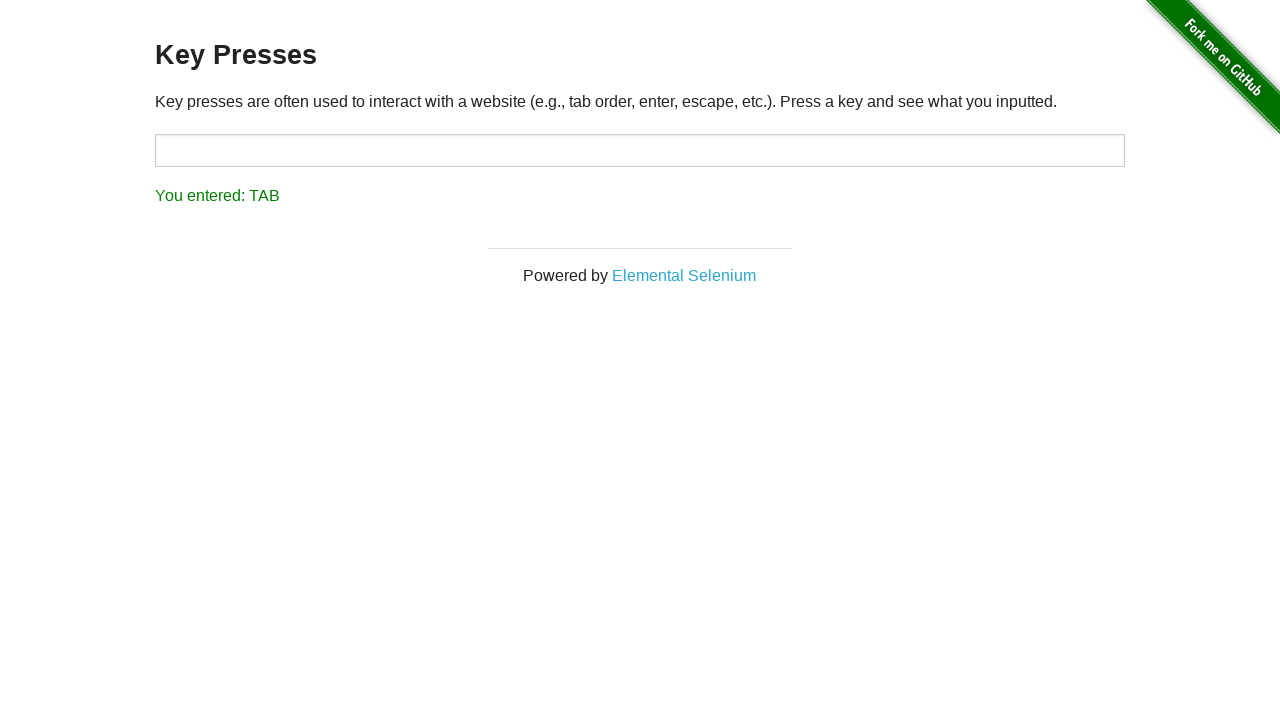

Verified result text shows 'You entered: TAB'
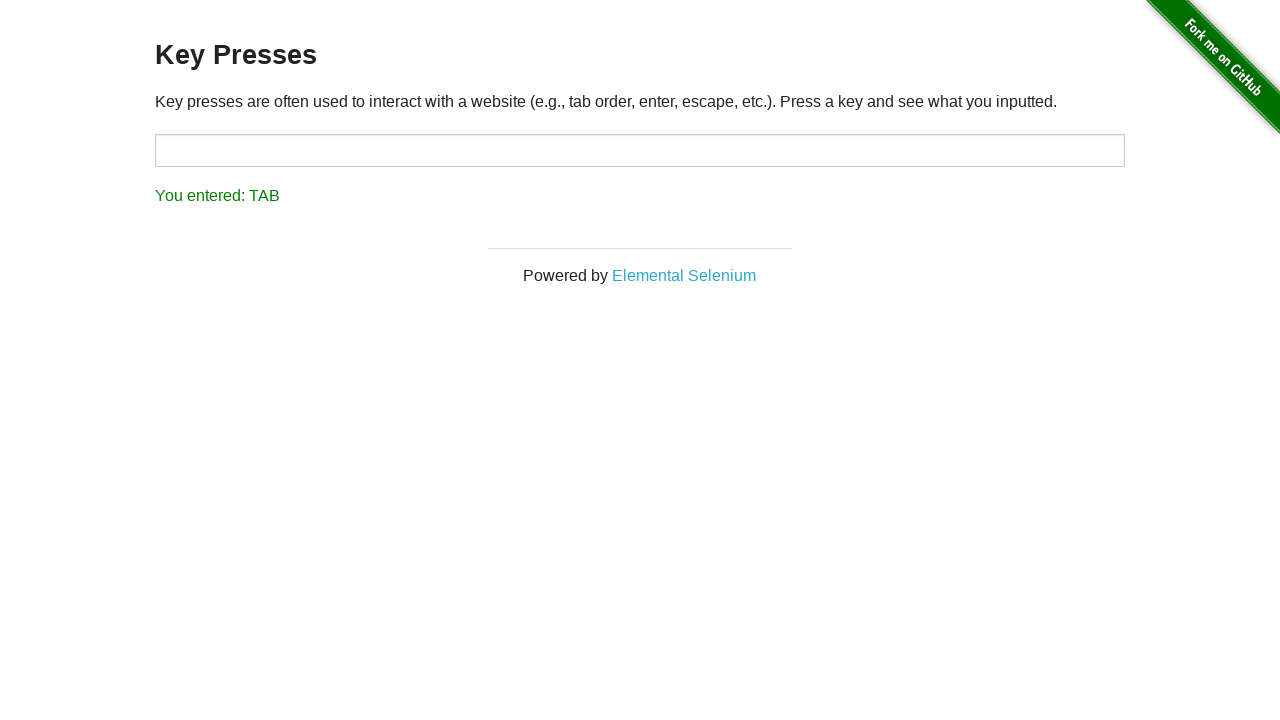

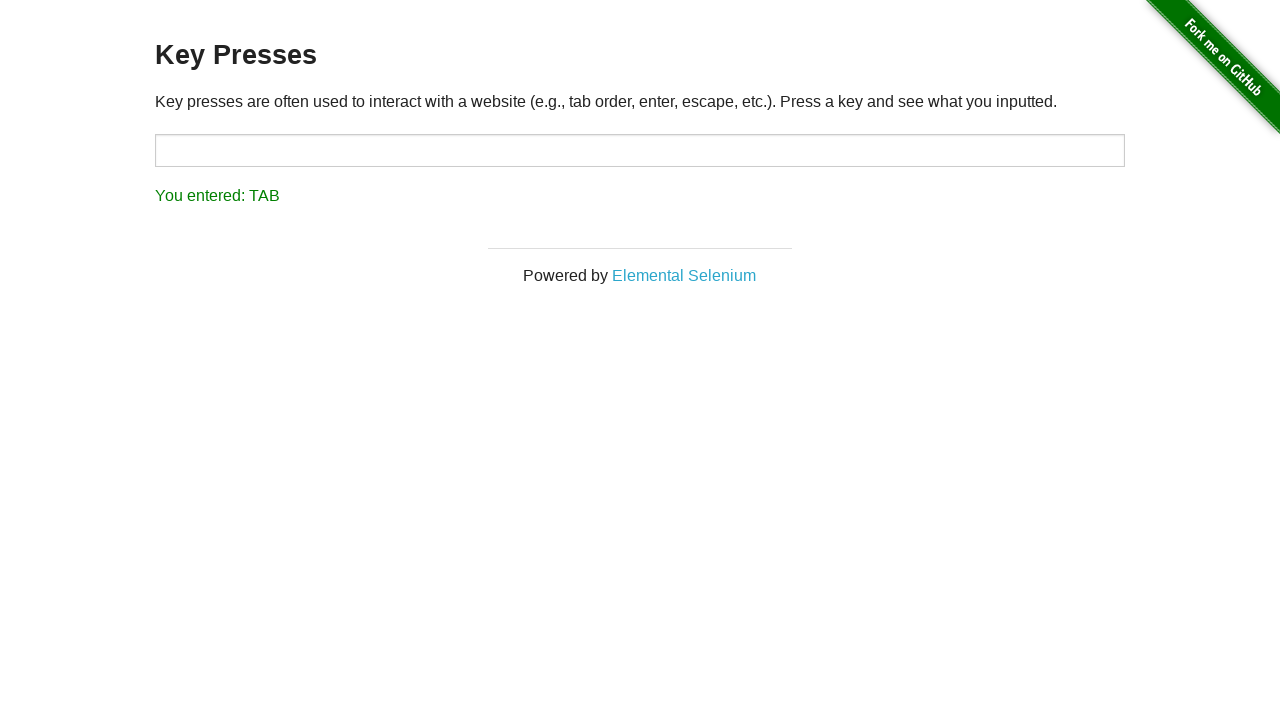